Tests the CREF professional registry search functionality by entering a registration number and submitting the search form, then verifying results are displayed.

Starting URL: https://sistemacref4.com.br/crefonline/SifaOnLineServicosPublicosAction.do?metodo=servicoPublicoProfissionais

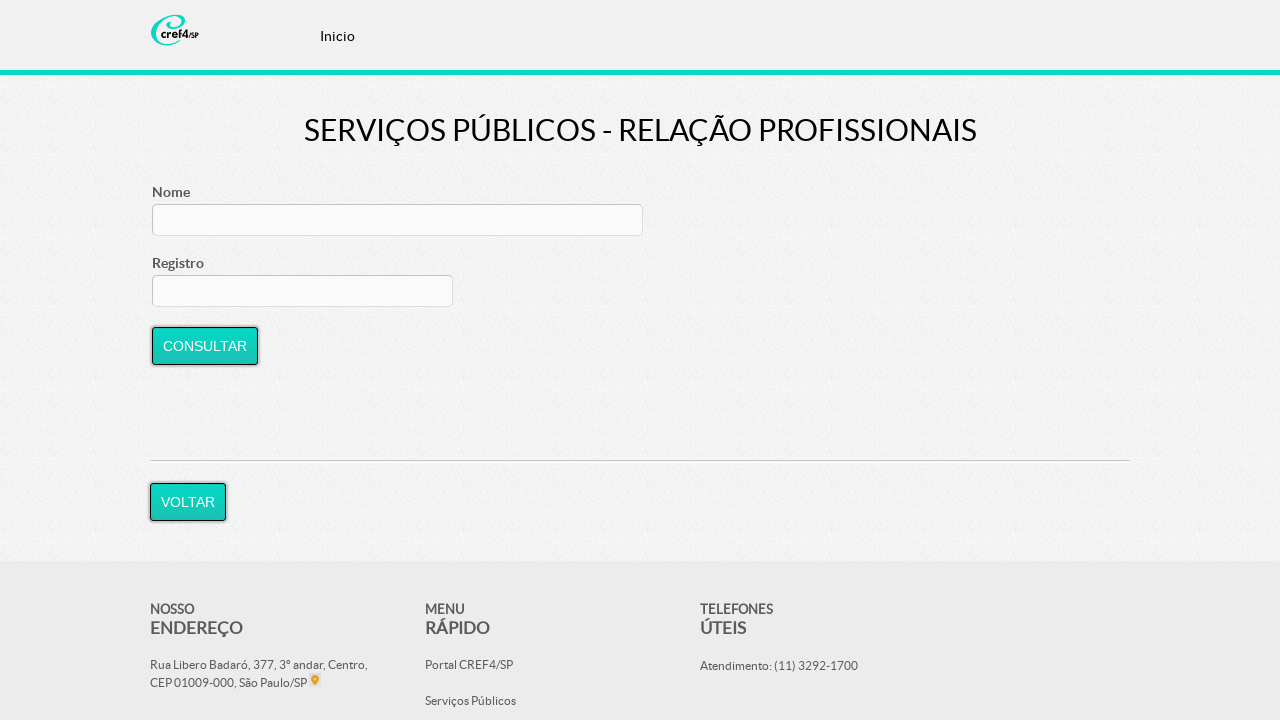

Filled registration search field with '012345-G/SP' on #buscaRegistro
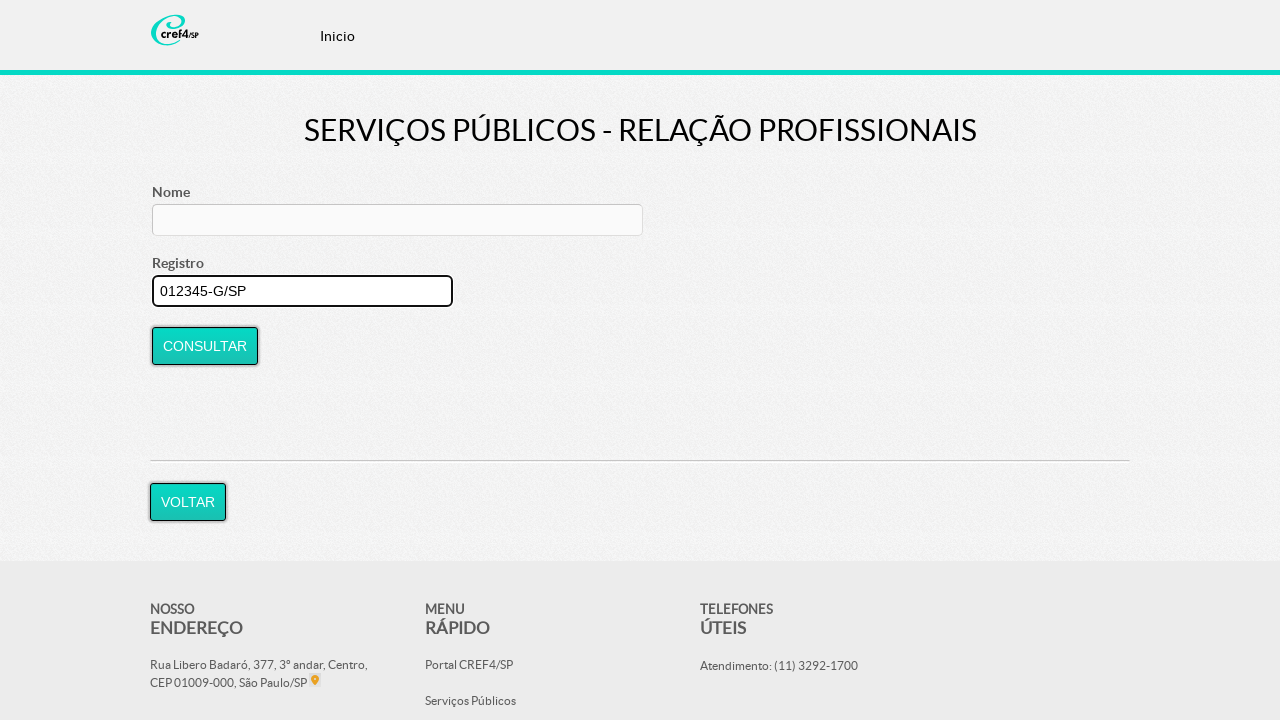

Clicked CONSULTAR button to search for professional registration at (205, 346) on input[value='CONSULTAR']
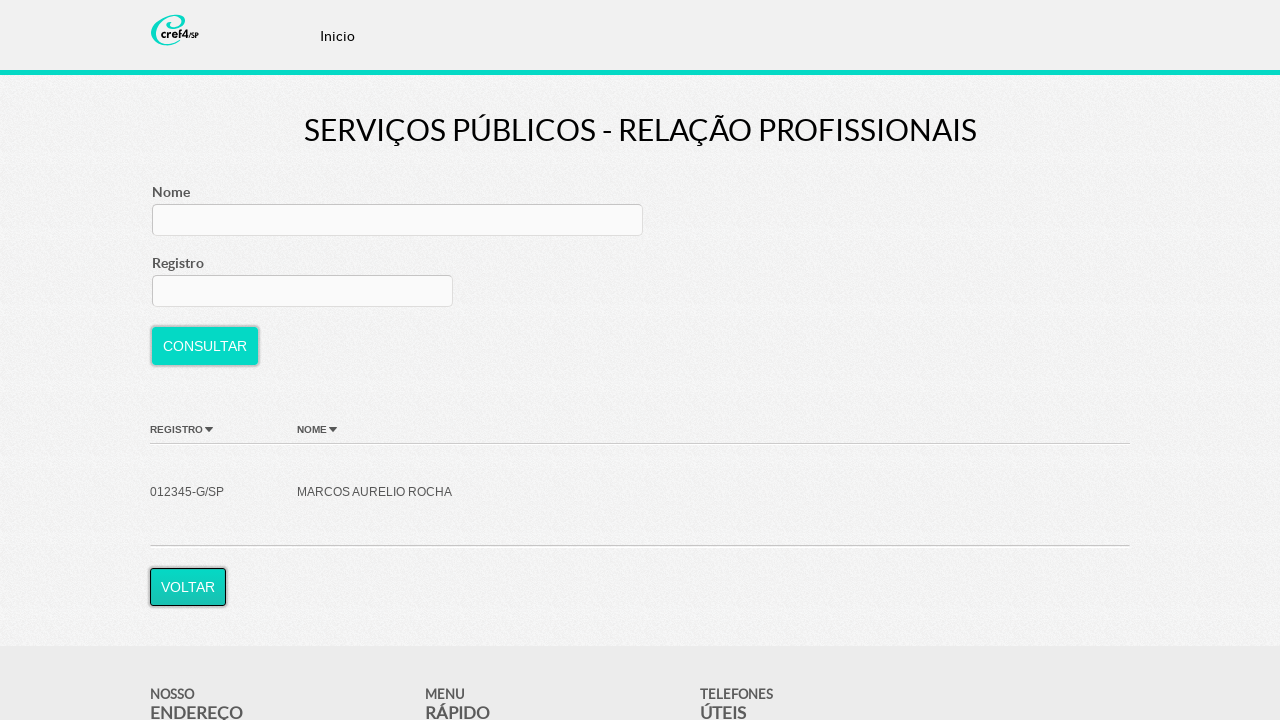

Search results table loaded successfully
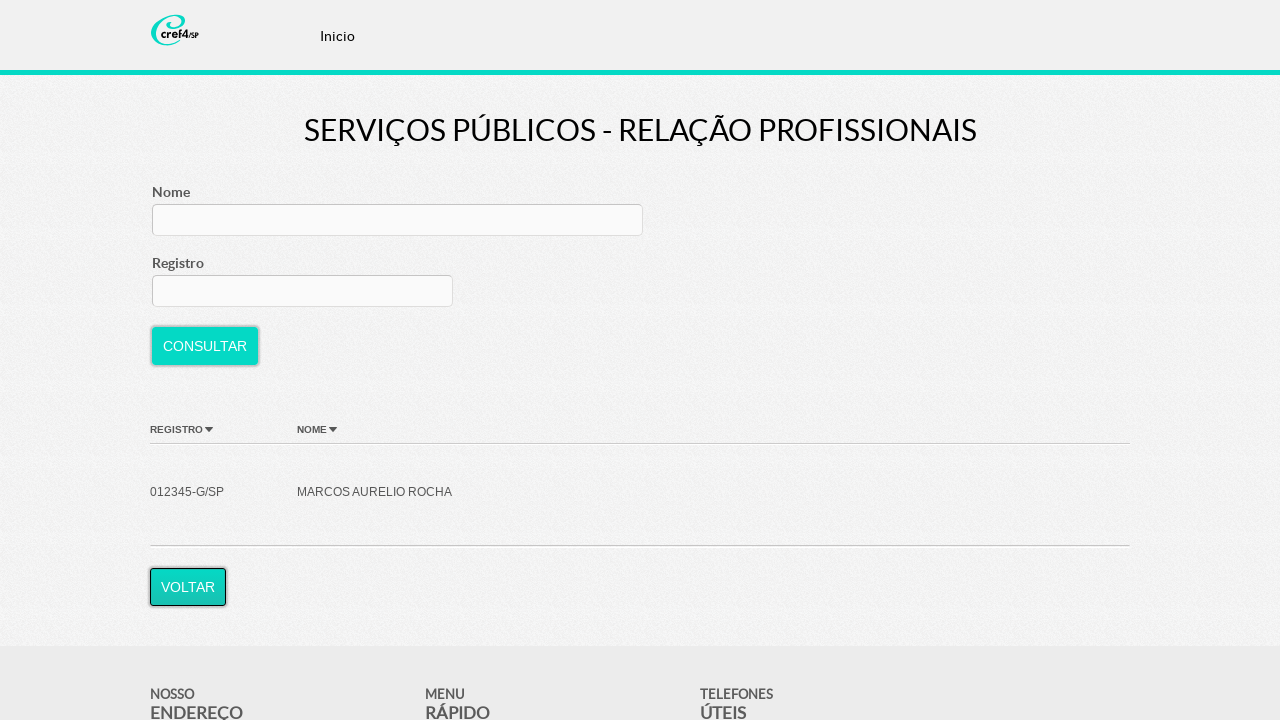

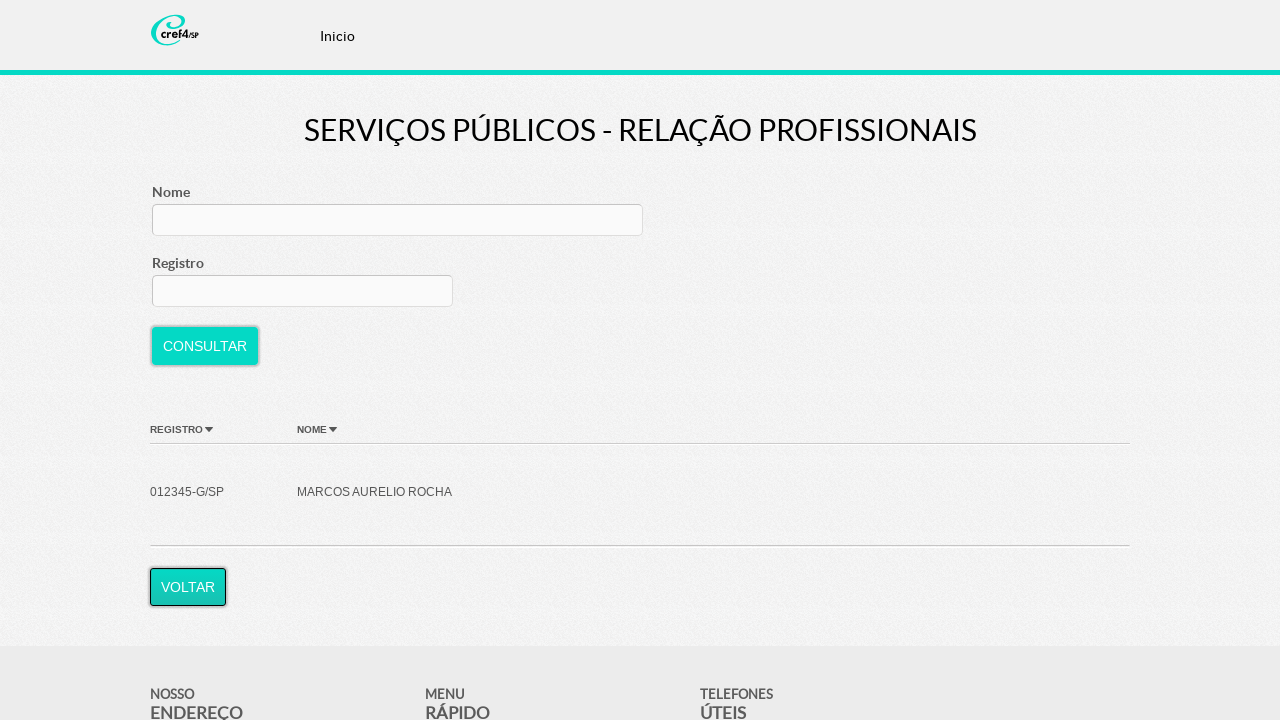